Tests the web table functionality by adding a new record, editing it, and then deleting it

Starting URL: https://demoqa.com/webtables

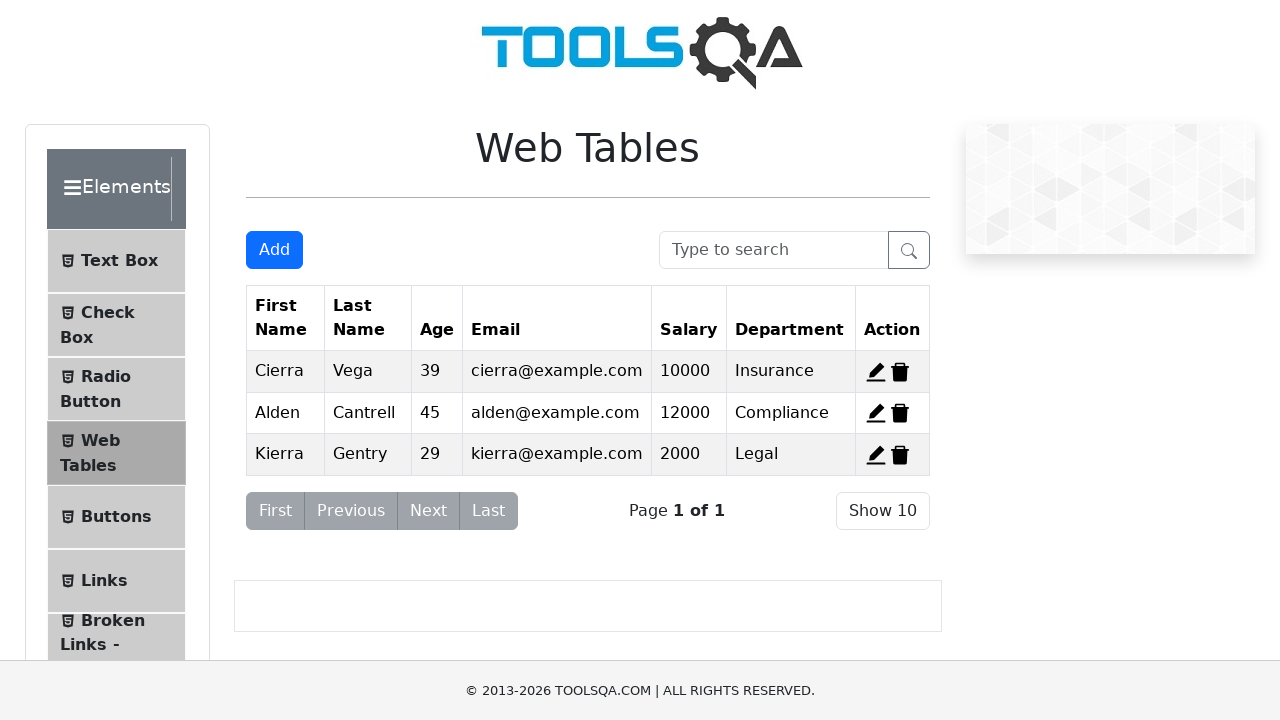

Add button became visible
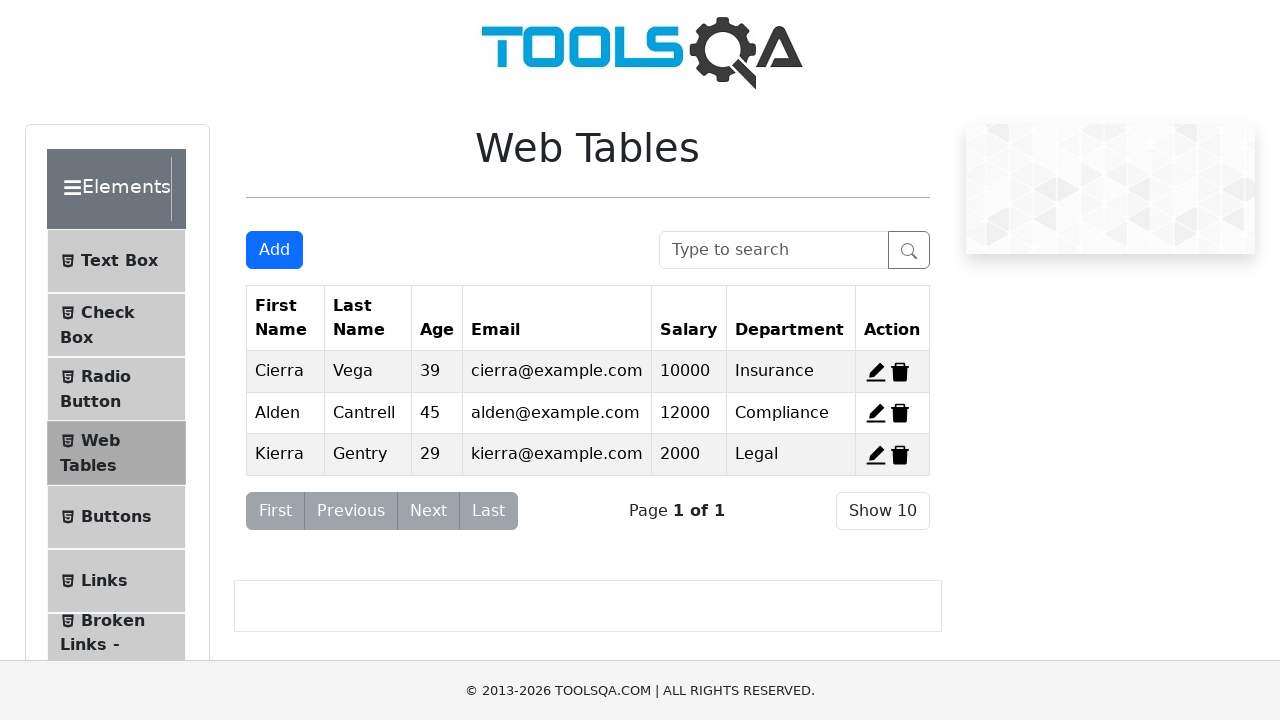

Clicked Add button to open registration form at (274, 250) on #addNewRecordButton
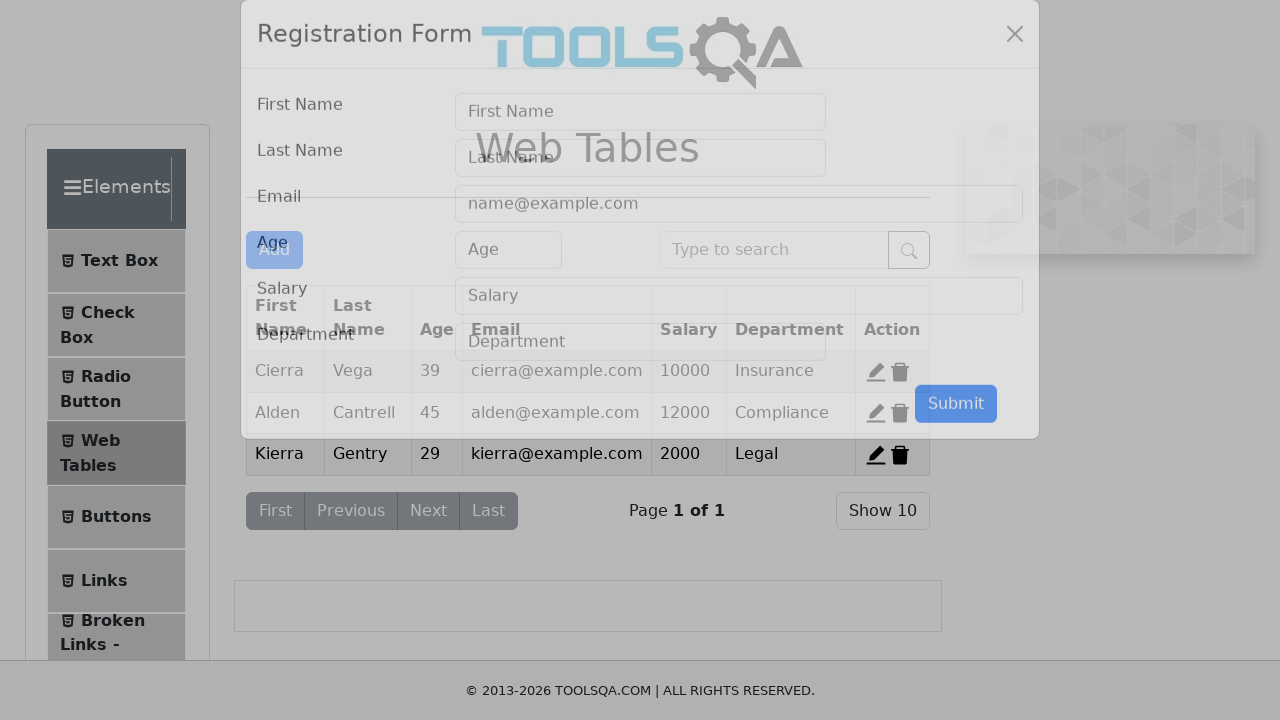

Filled firstName field with 'Osman' on #firstName
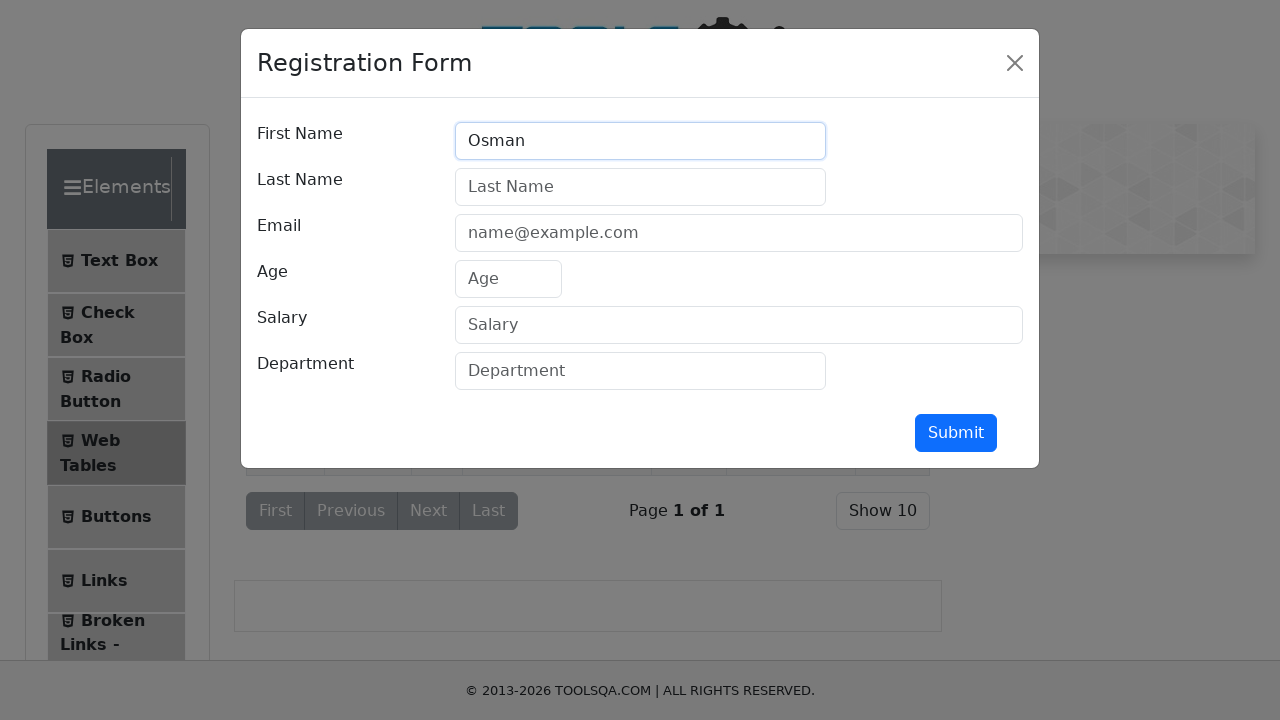

Filled lastName field with 'Besli' on #lastName
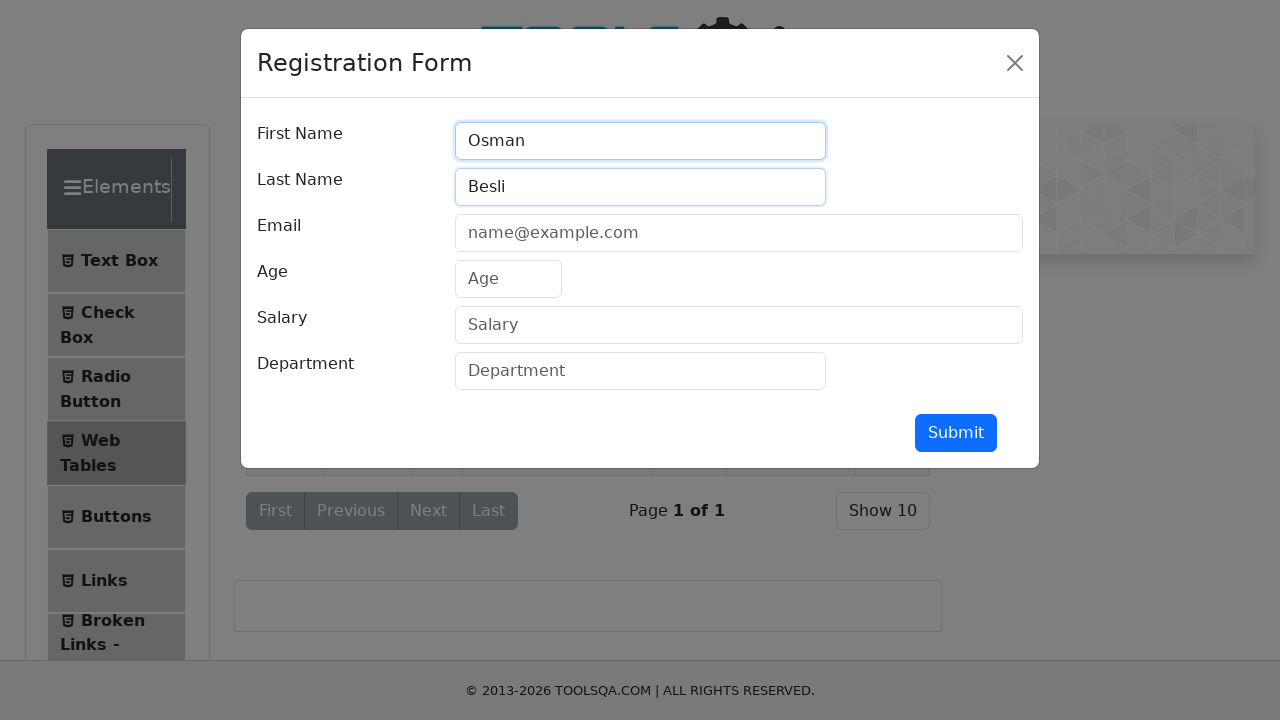

Filled userEmail field with 'osmanbesli63@gmail.com' on #userEmail
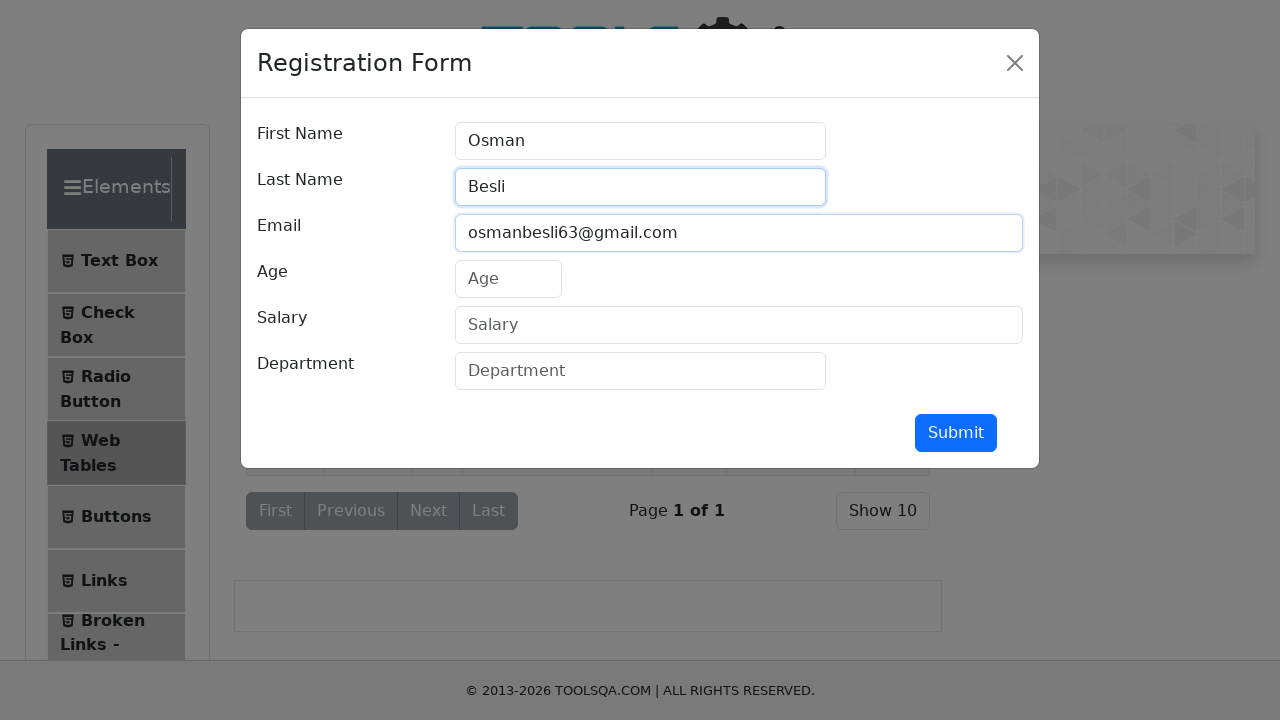

Filled age field with '30' on #age
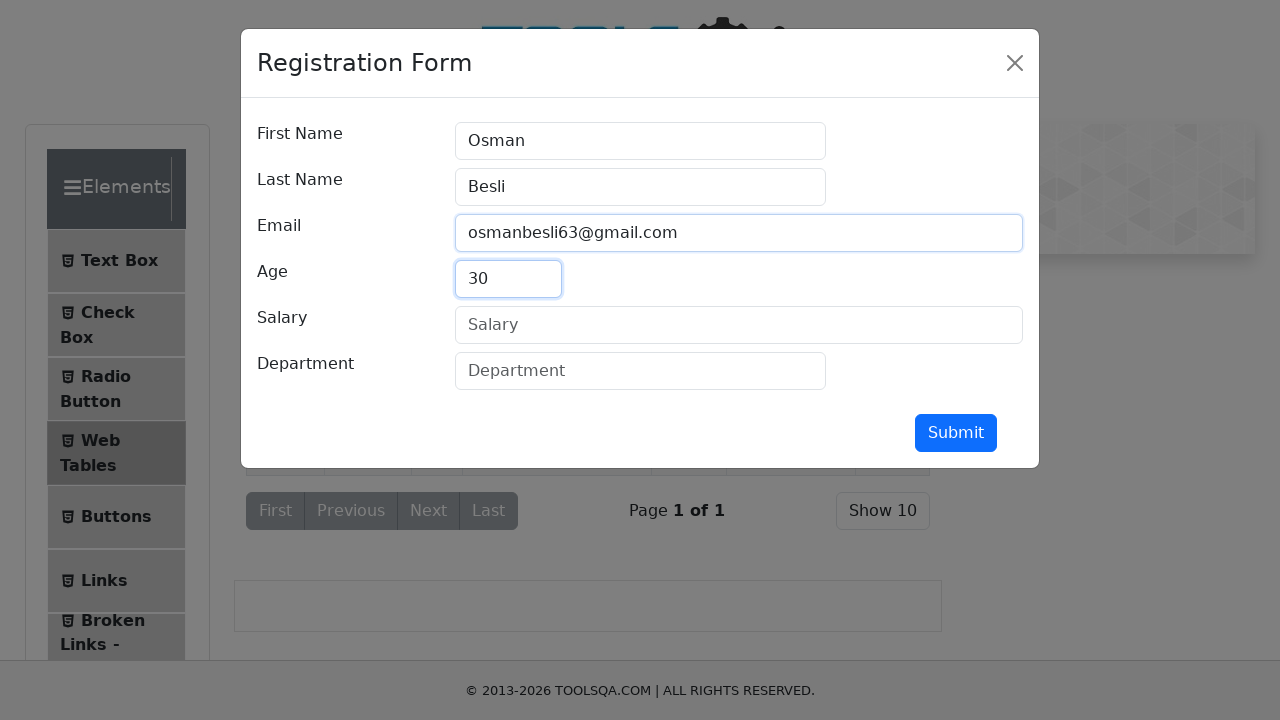

Filled salary field with '5000' on #salary
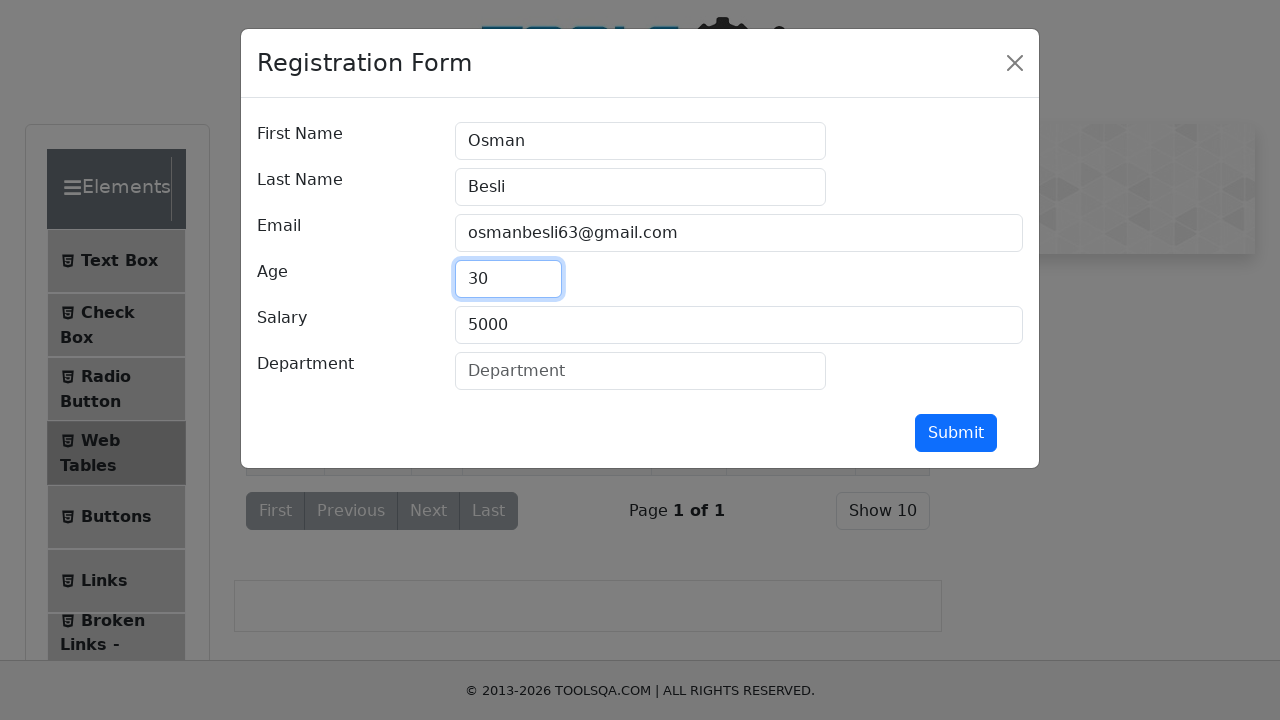

Filled department field with 'IT Sektor' on #department
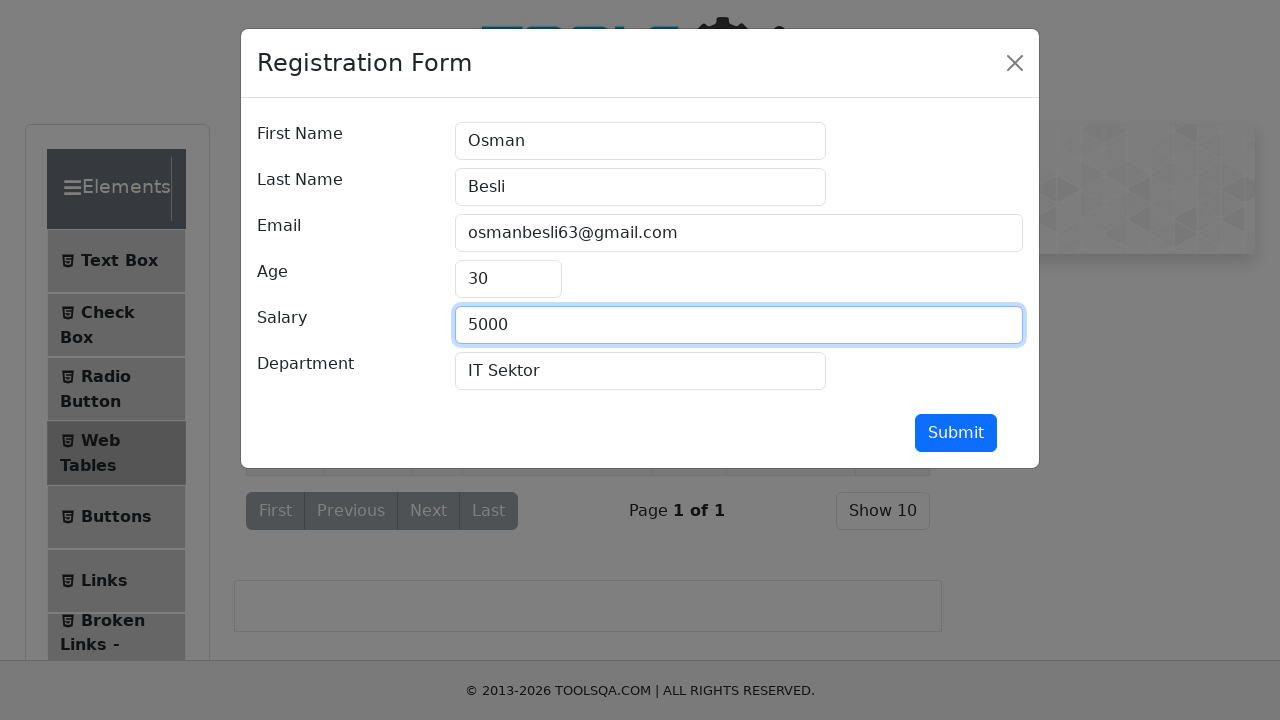

Clicked submit button to create new record at (956, 433) on #submit
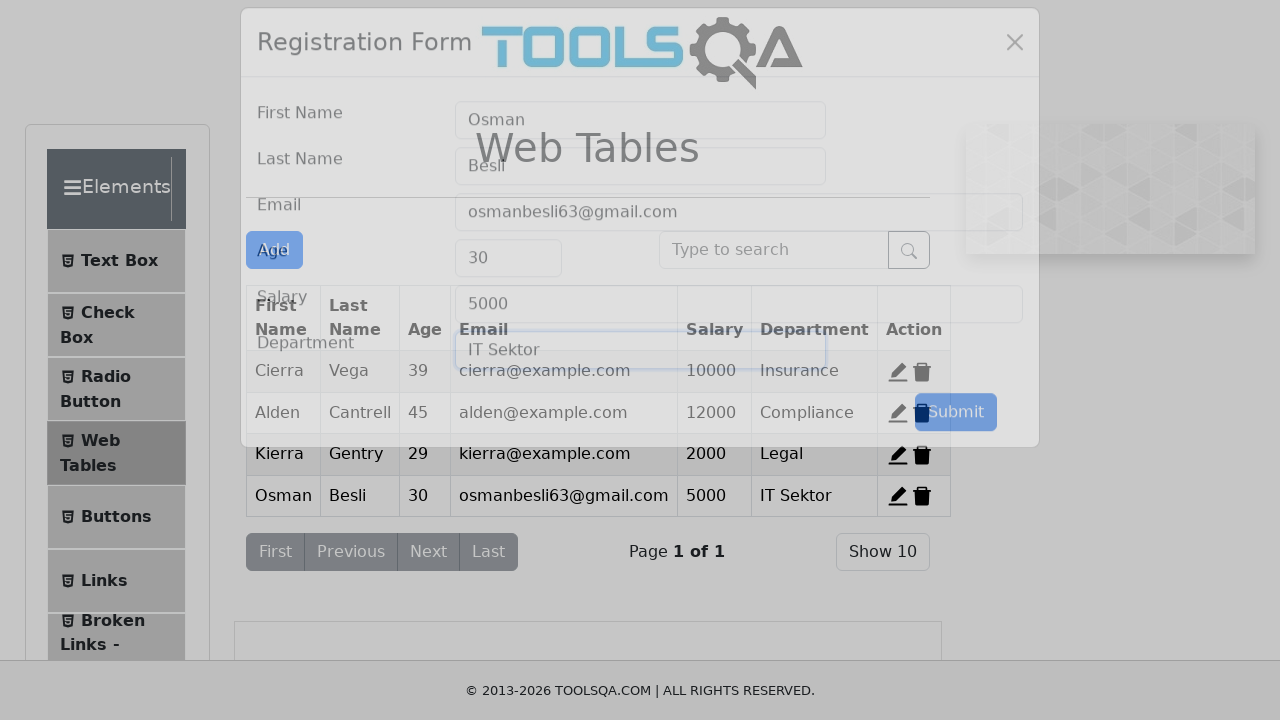

Edit button for record 4 became visible
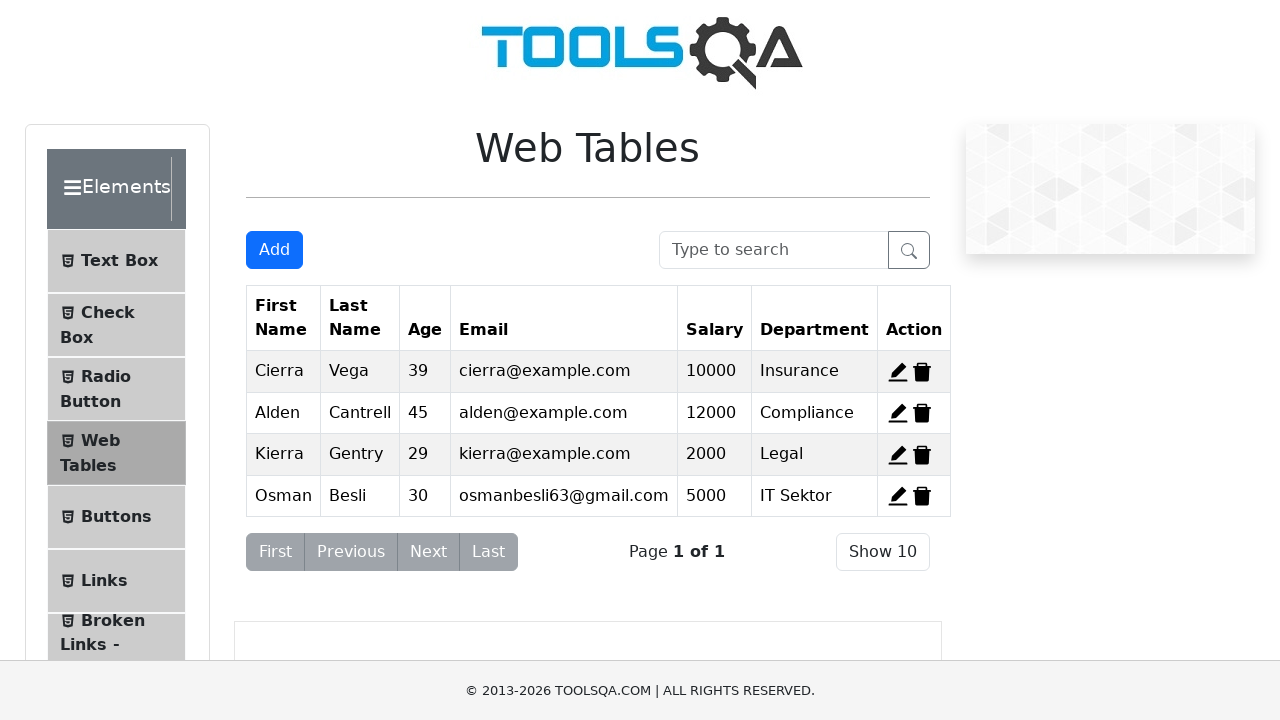

Clicked edit button for record 4 at (898, 496) on #edit-record-4
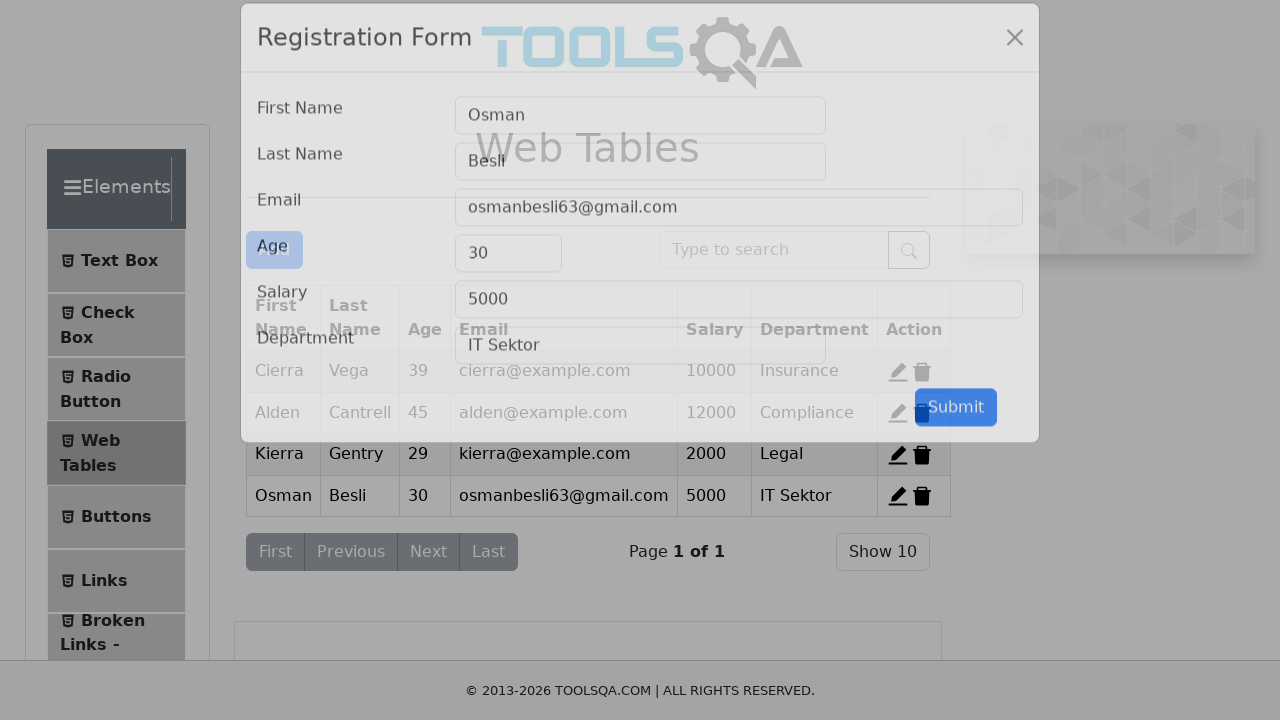

Updated firstName field to 'KeremAli' on #firstName
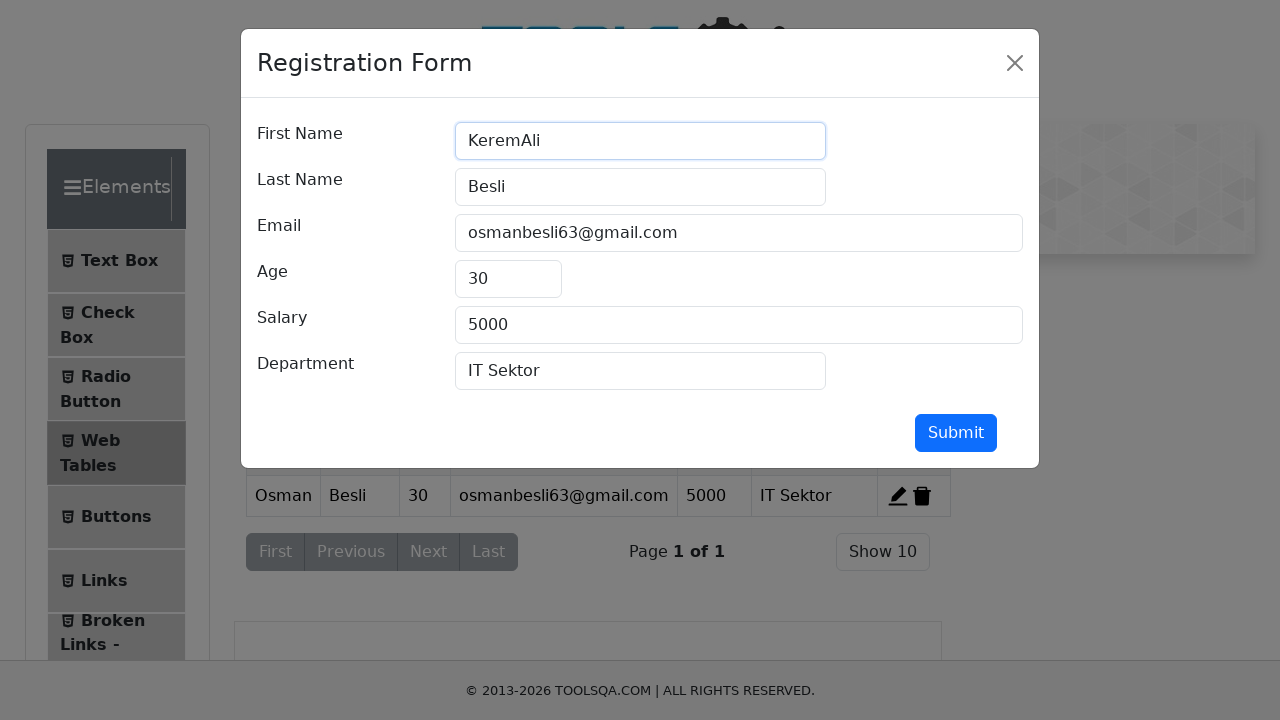

Clicked submit button to save updated record at (956, 433) on #submit
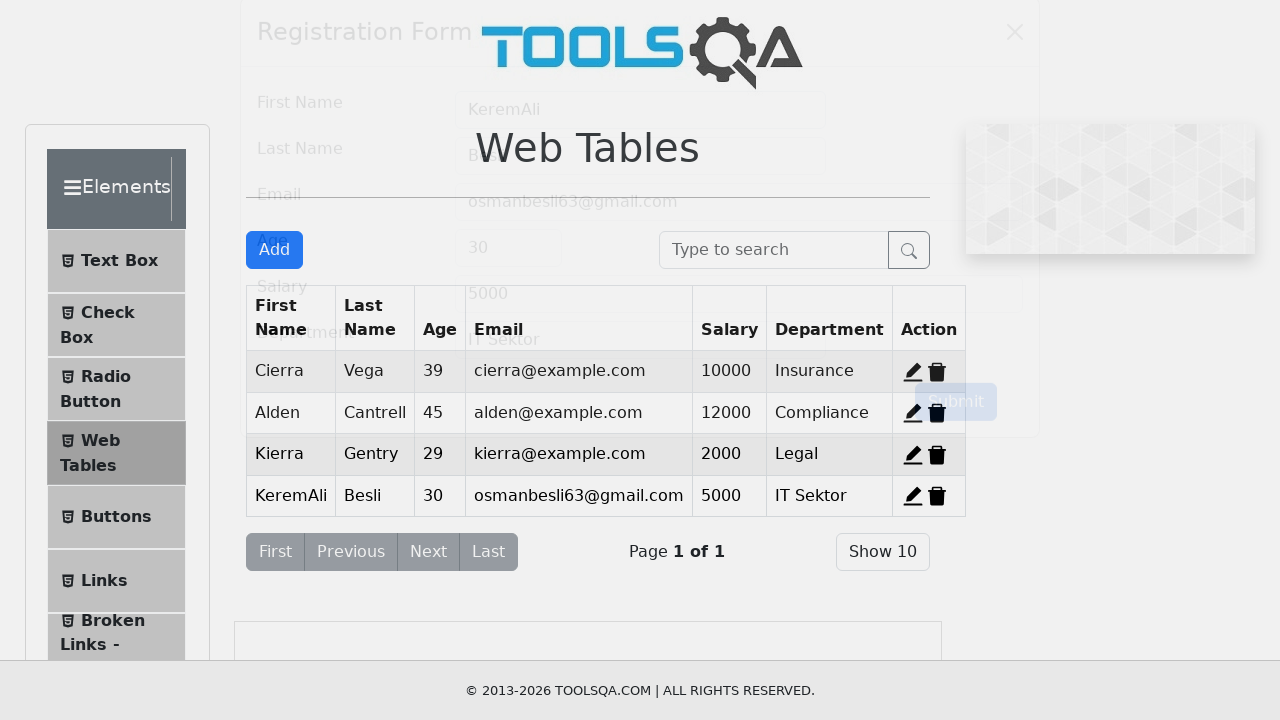

Delete button for record 4 became visible
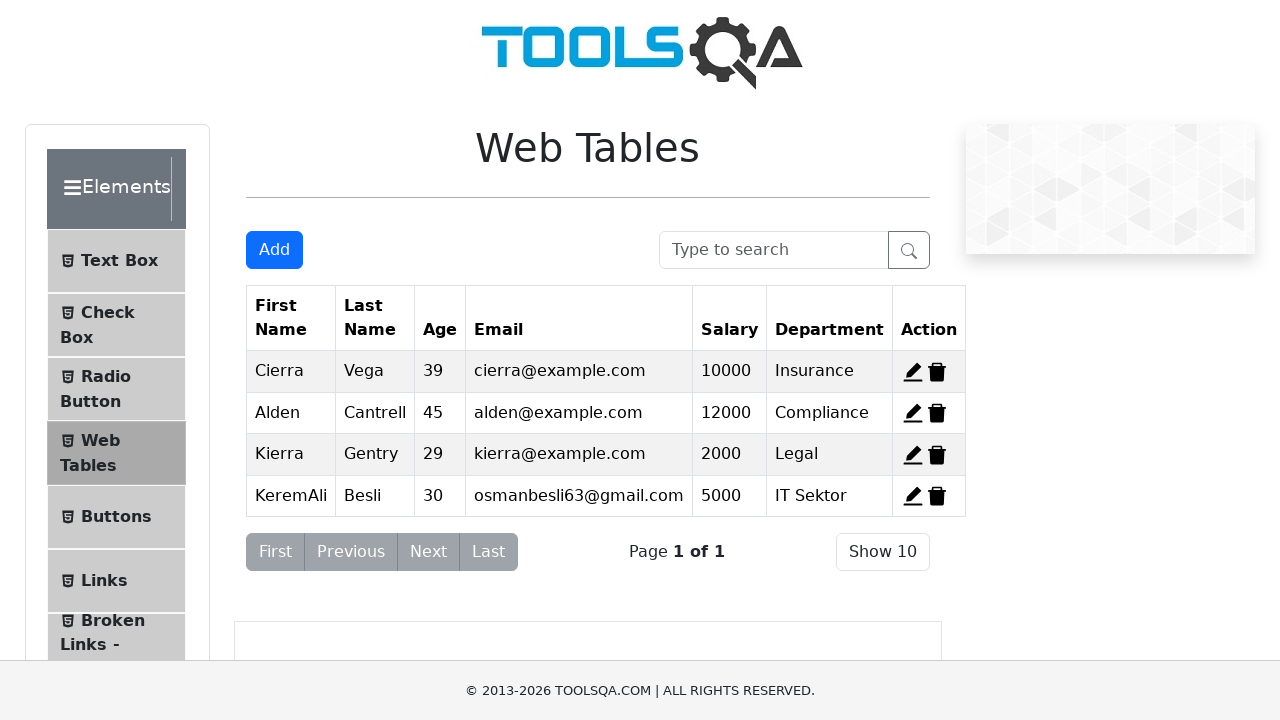

Clicked delete button to remove record 4 at (937, 496) on #delete-record-4
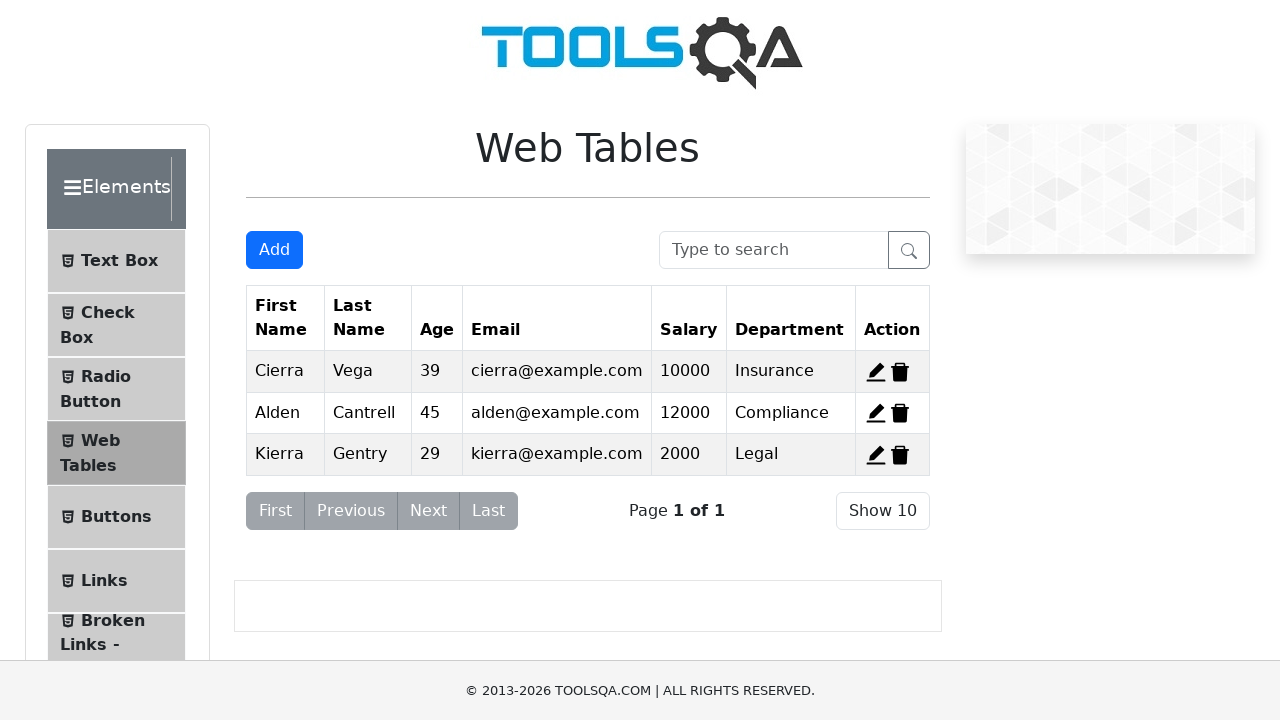

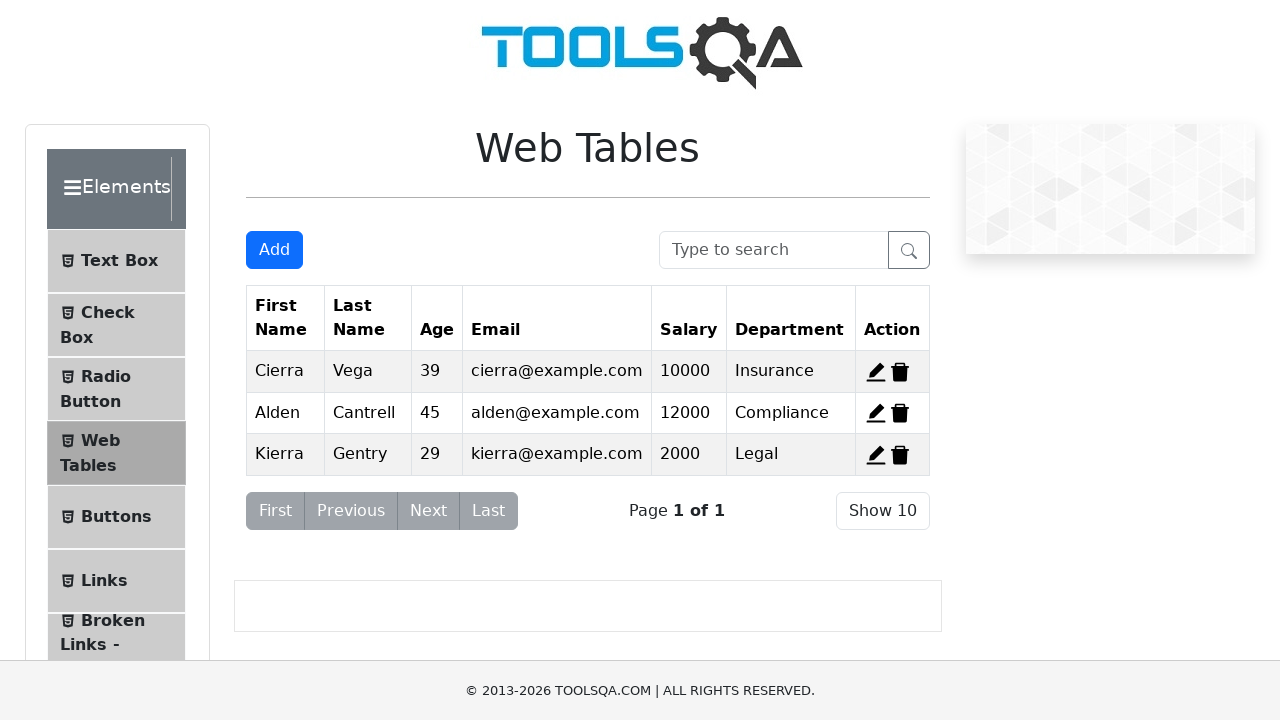